Tests handling of a JavaScript confirm dialog by clicking a button inside an iframe and dismissing the confirm dialog

Starting URL: https://www.w3schools.com/js/tryit.asp?filename=tryjs_confirm

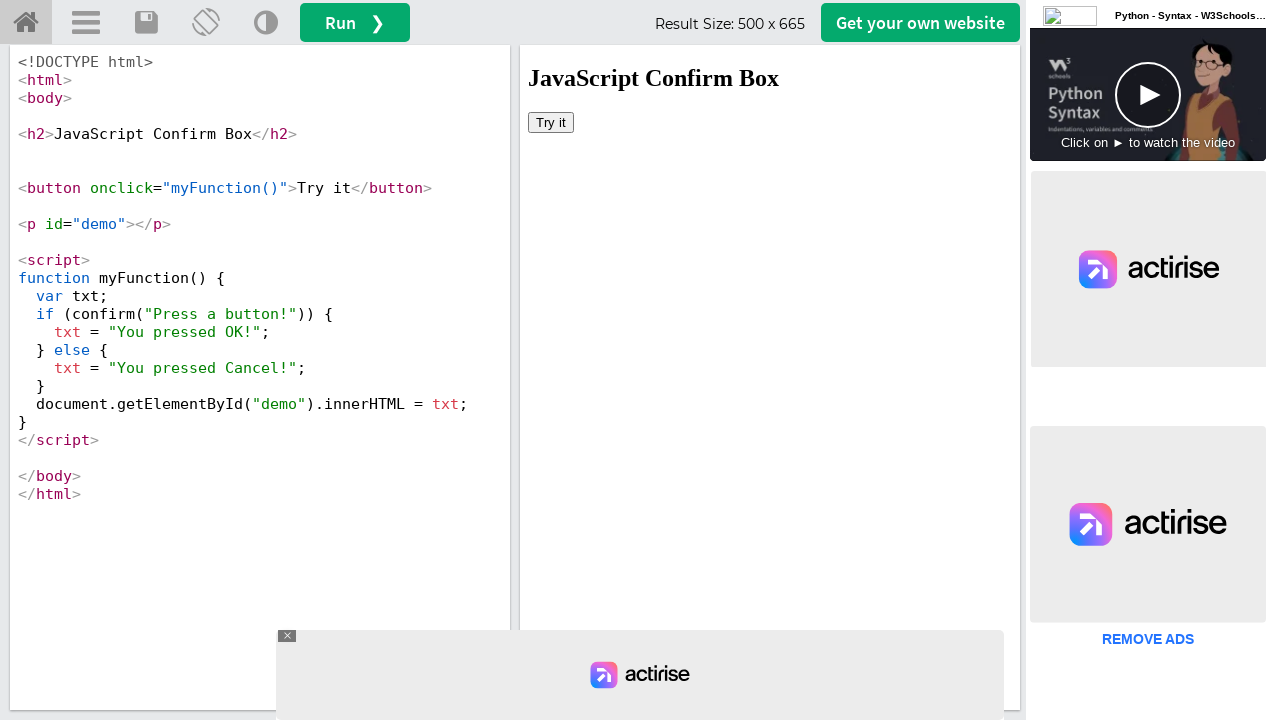

Located iframe with id 'iframeResult' containing the button
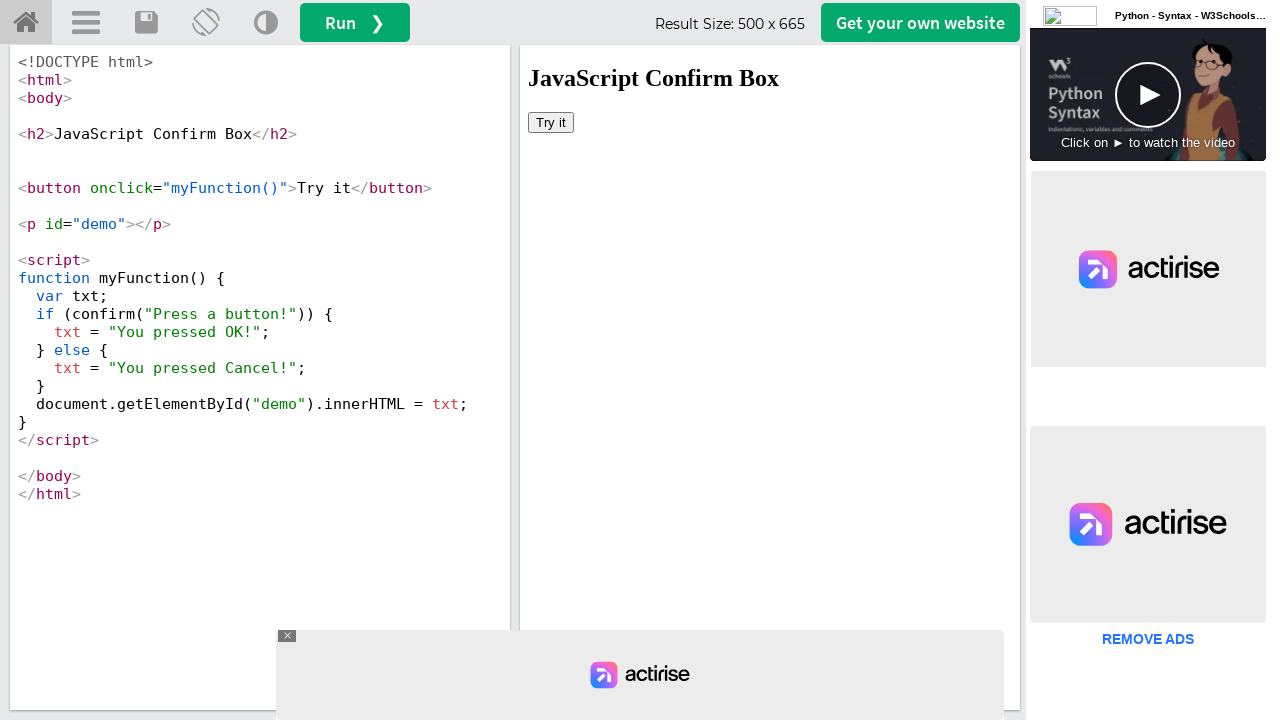

Clicked button inside iframe to trigger confirm dialog at (551, 122) on iframe#iframeResult >> internal:control=enter-frame >> xpath=/html/body/button
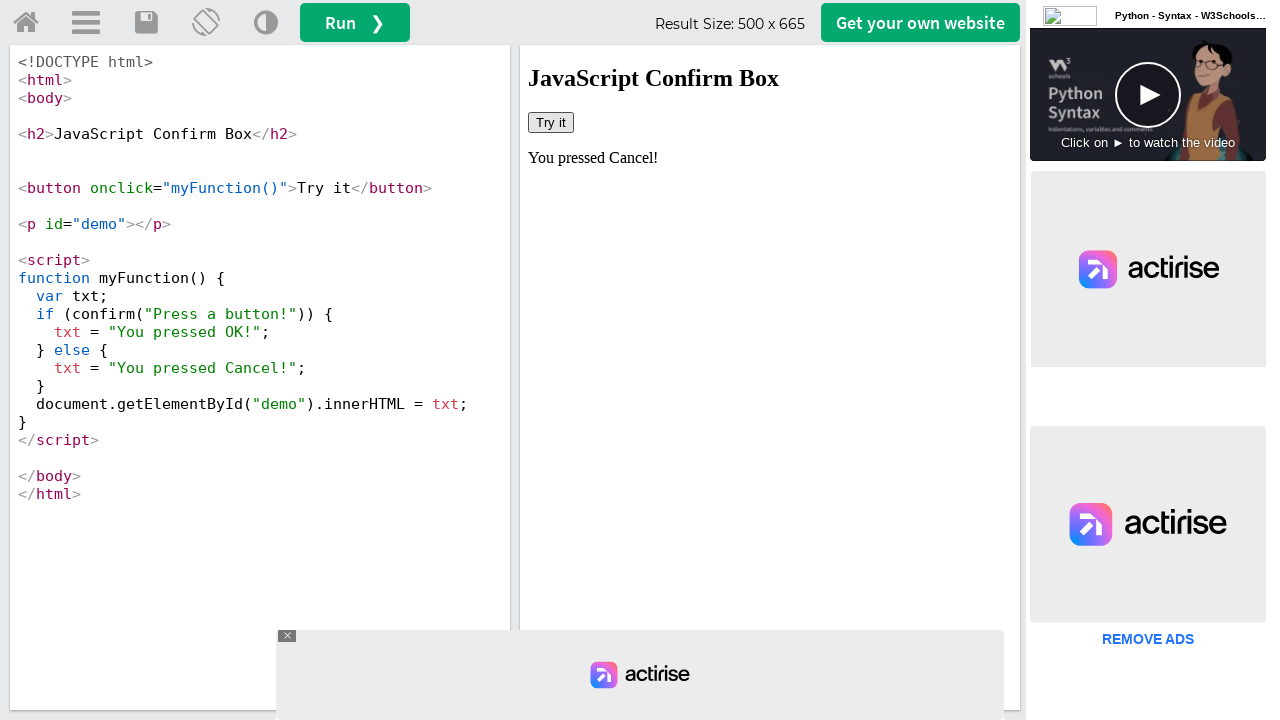

Dismissed the JavaScript confirm dialog
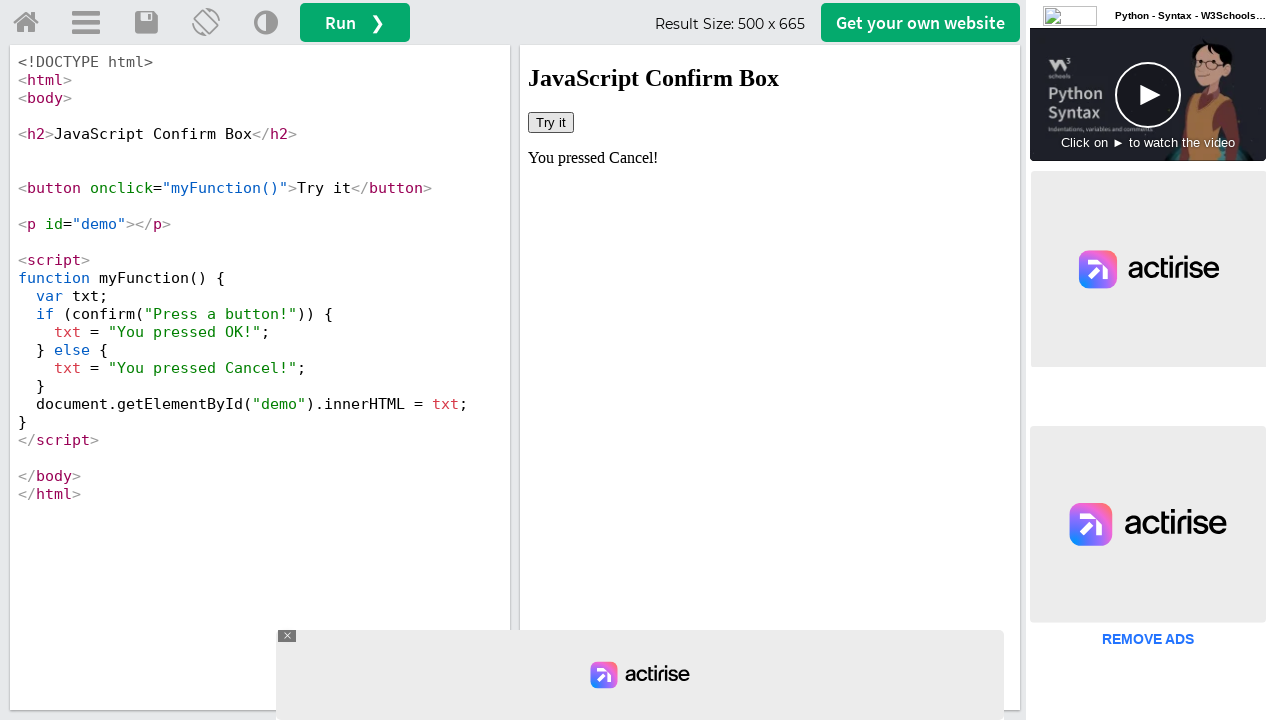

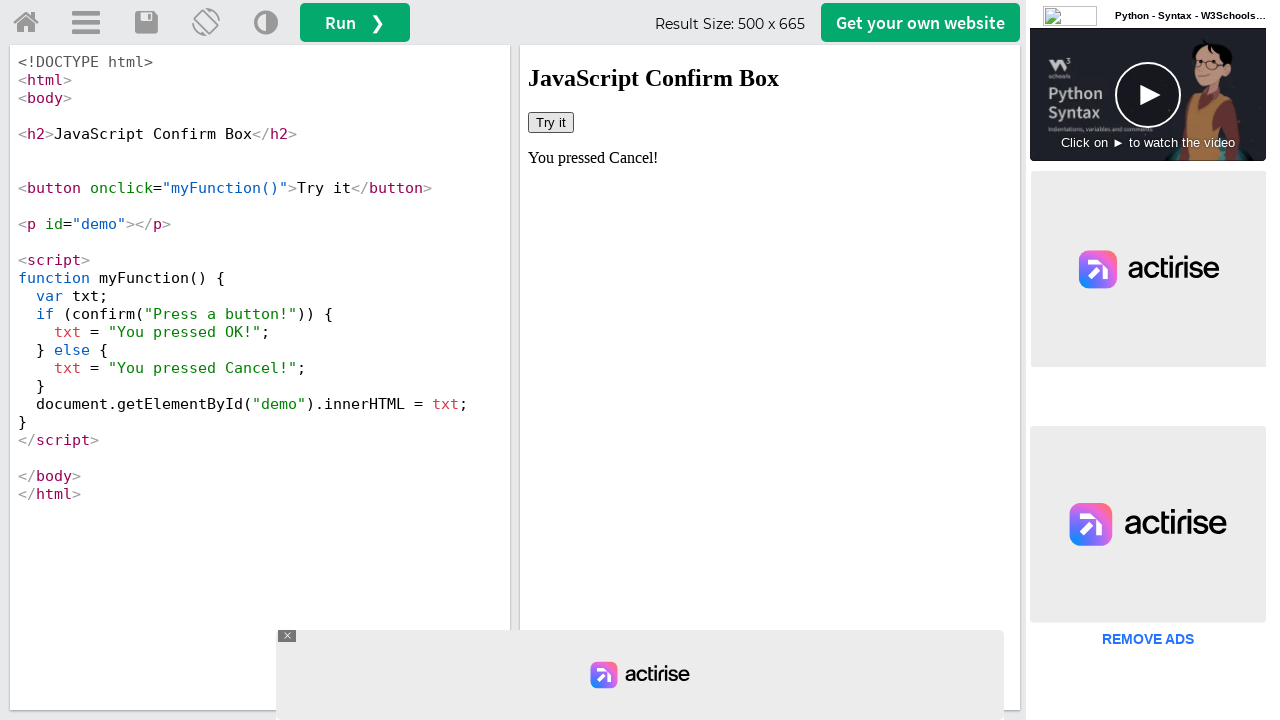